Tests that an item is removed if edited to an empty string

Starting URL: https://demo.playwright.dev/todomvc

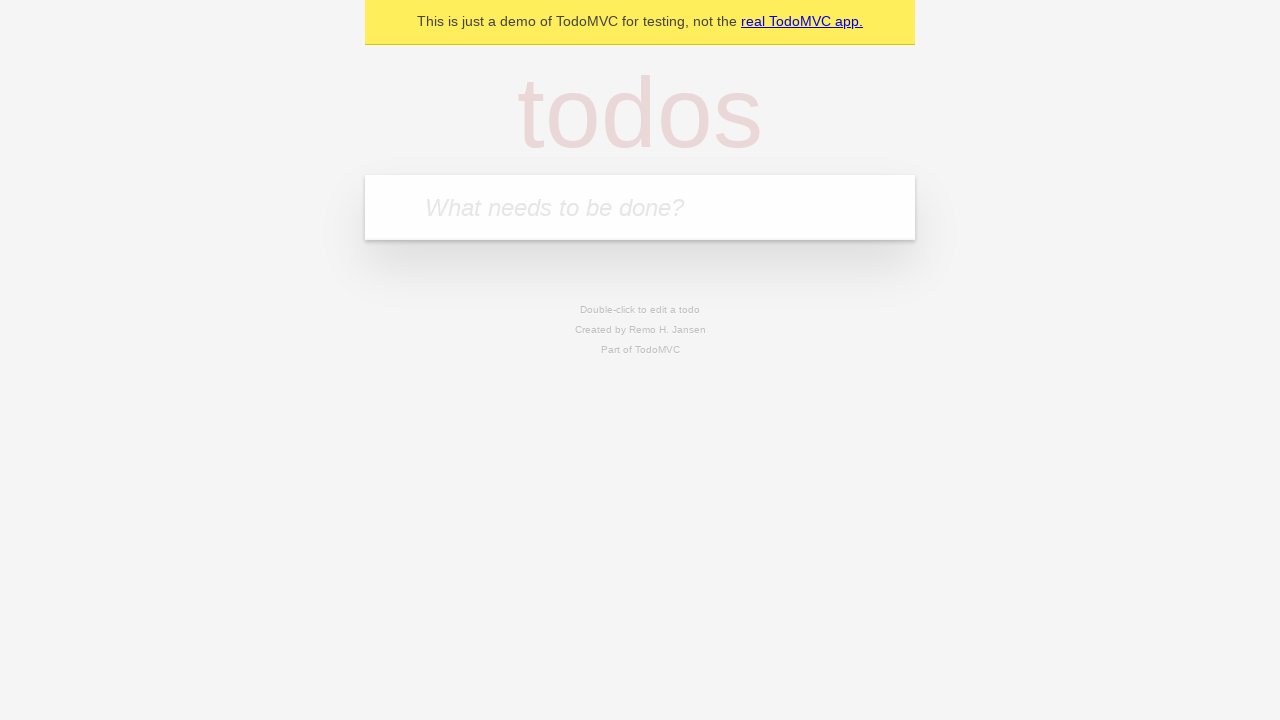

Filled todo input with 'buy some cheese' on internal:attr=[placeholder="What needs to be done?"i]
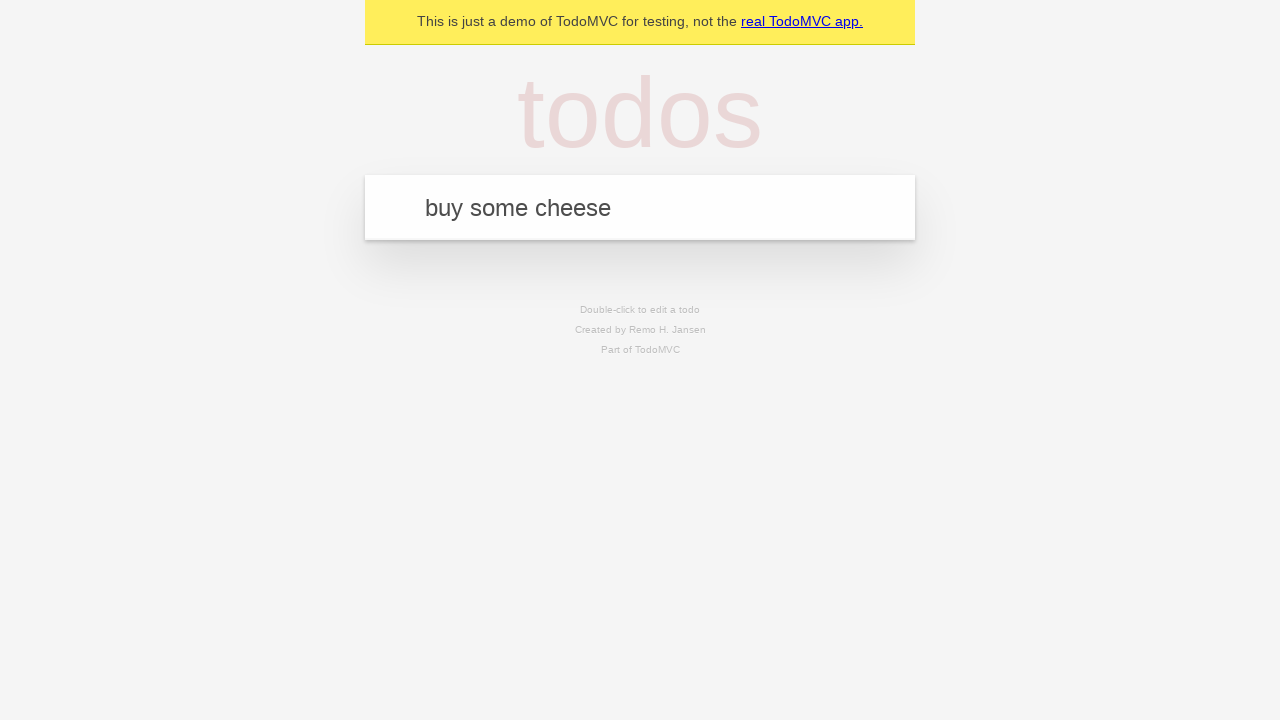

Pressed Enter to create todo item 'buy some cheese' on internal:attr=[placeholder="What needs to be done?"i]
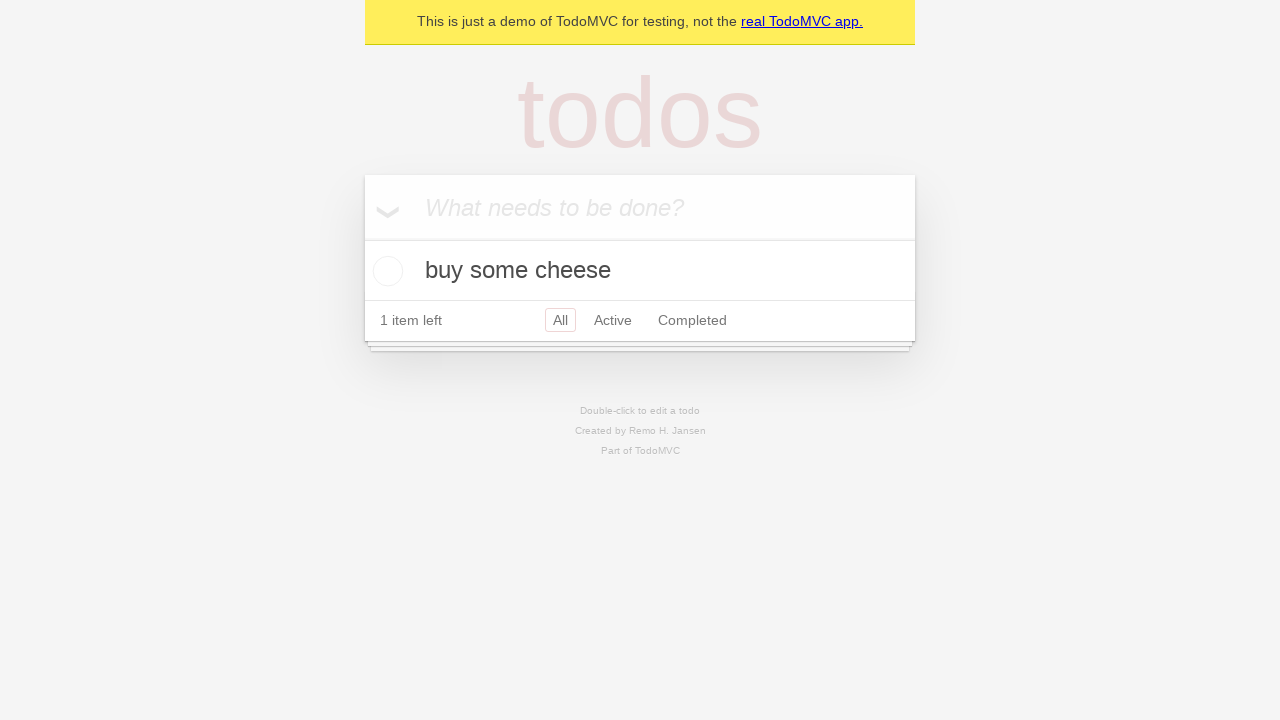

Filled todo input with 'feed the cat' on internal:attr=[placeholder="What needs to be done?"i]
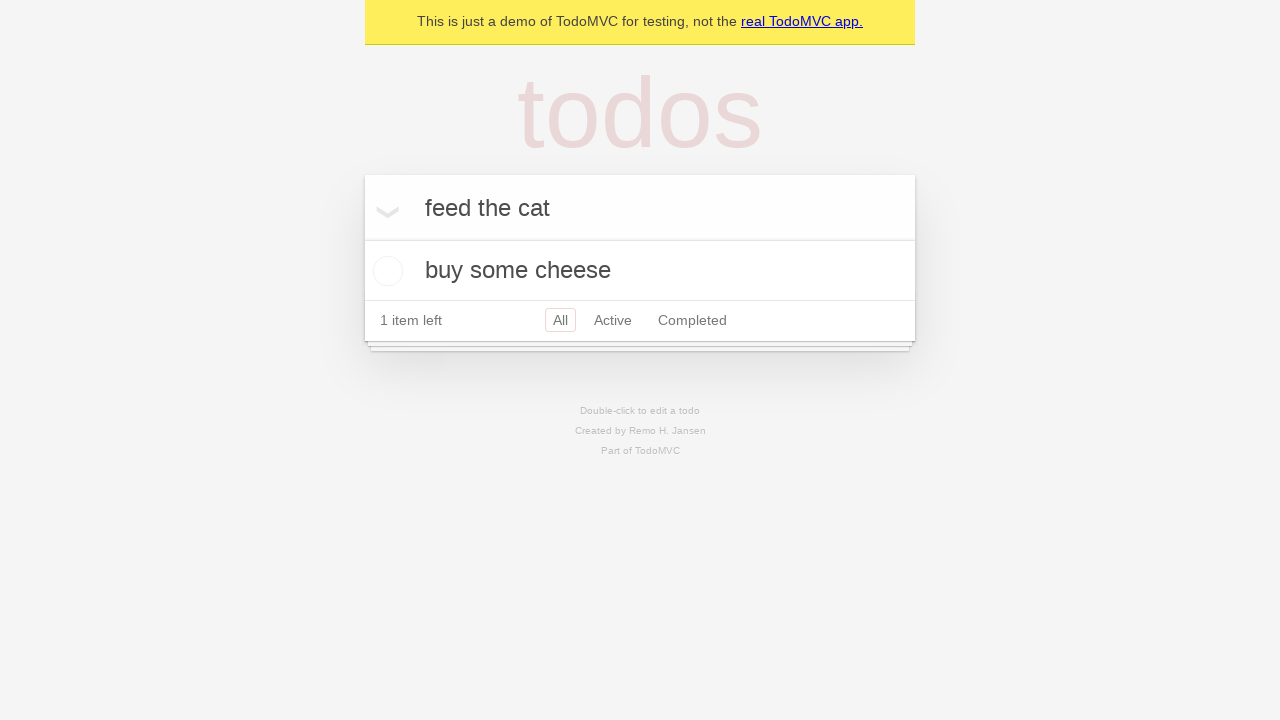

Pressed Enter to create todo item 'feed the cat' on internal:attr=[placeholder="What needs to be done?"i]
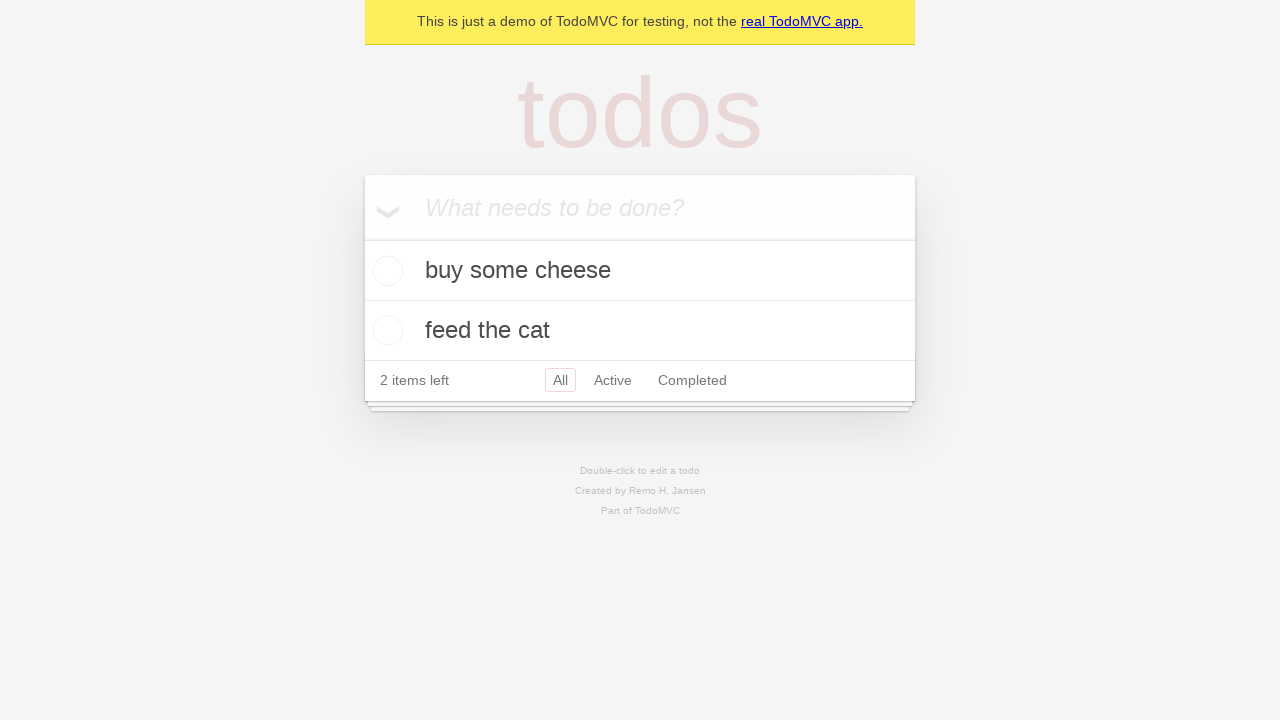

Filled todo input with 'book a doctors appointment' on internal:attr=[placeholder="What needs to be done?"i]
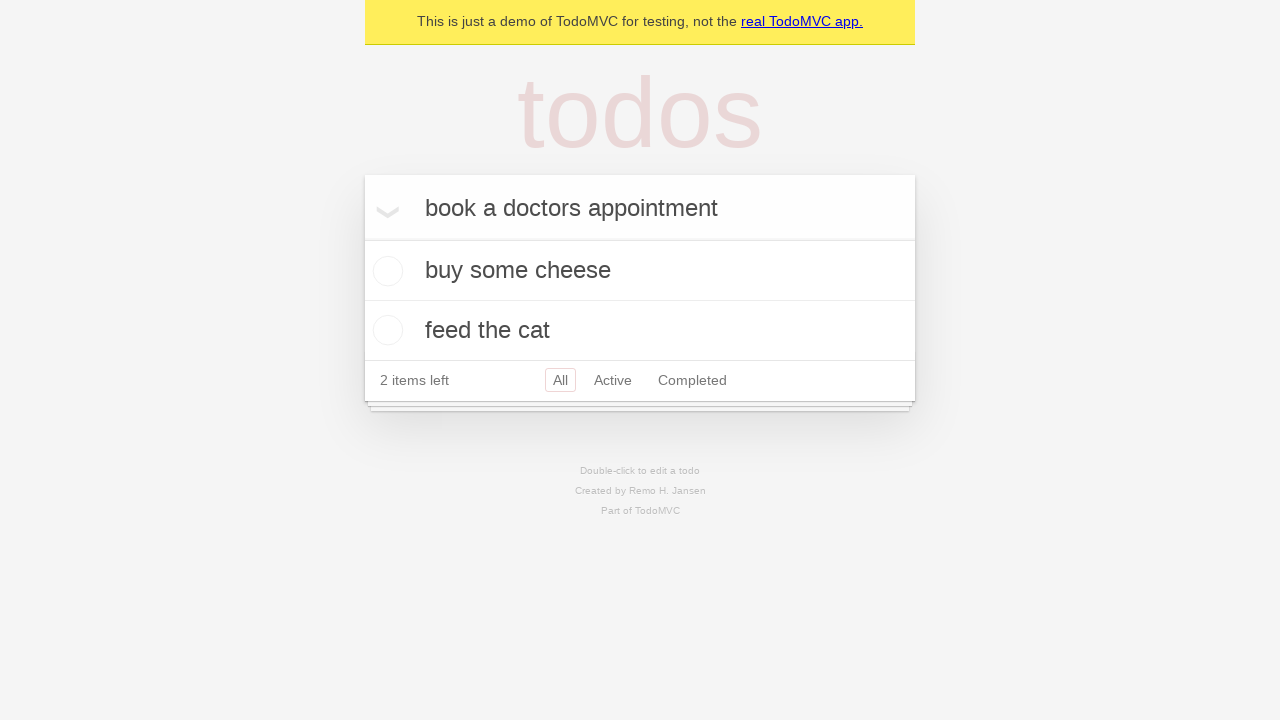

Pressed Enter to create todo item 'book a doctors appointment' on internal:attr=[placeholder="What needs to be done?"i]
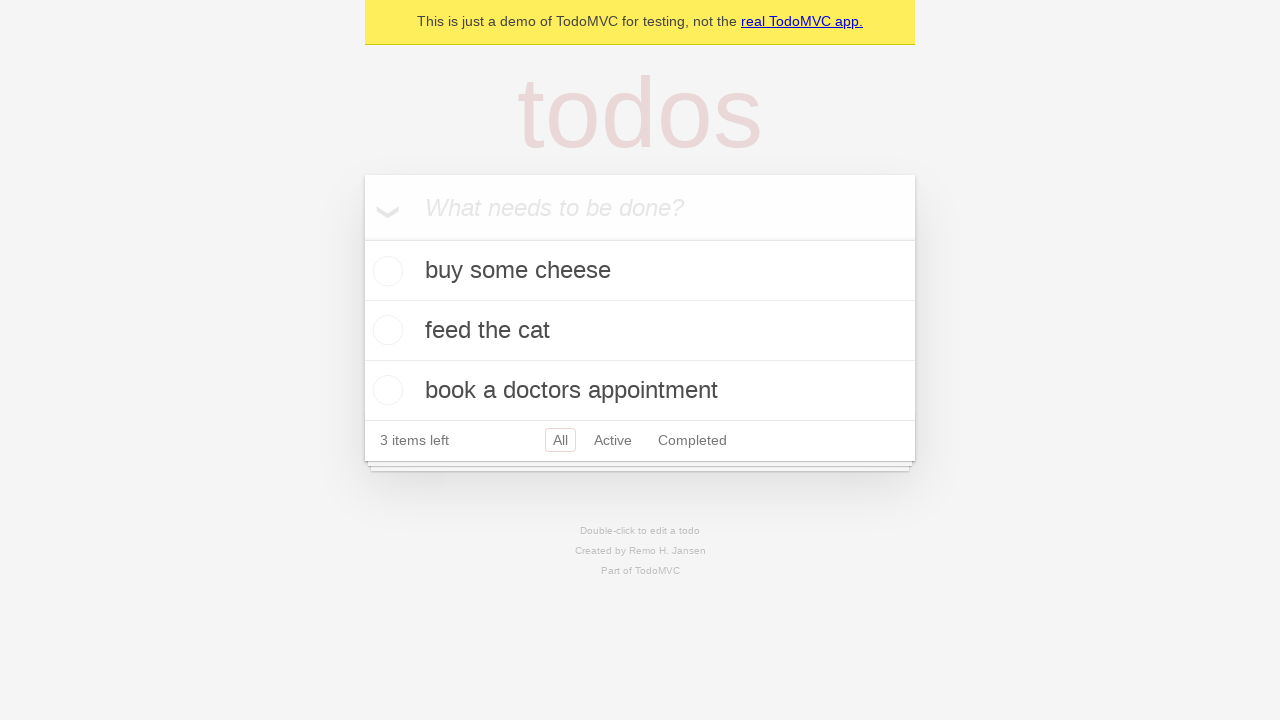

Waited for all 3 todo items to load
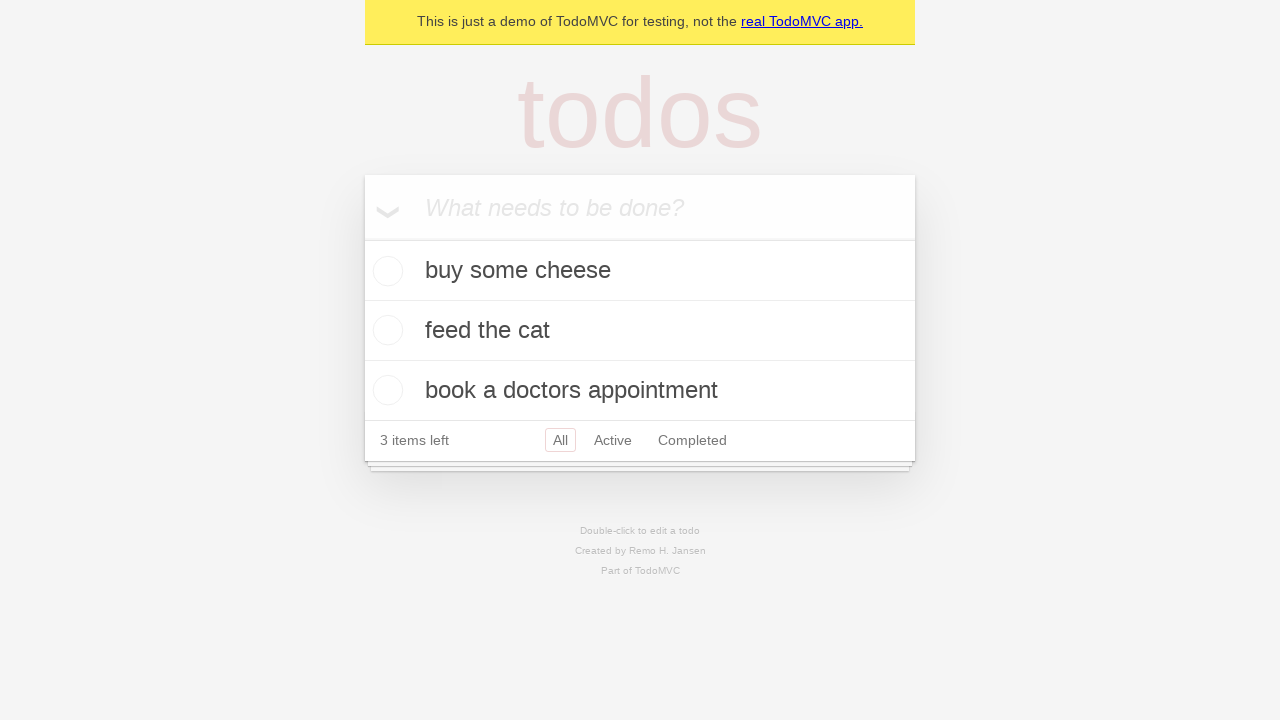

Double-clicked second todo item to enter edit mode at (640, 331) on [data-testid='todo-item'] >> nth=1
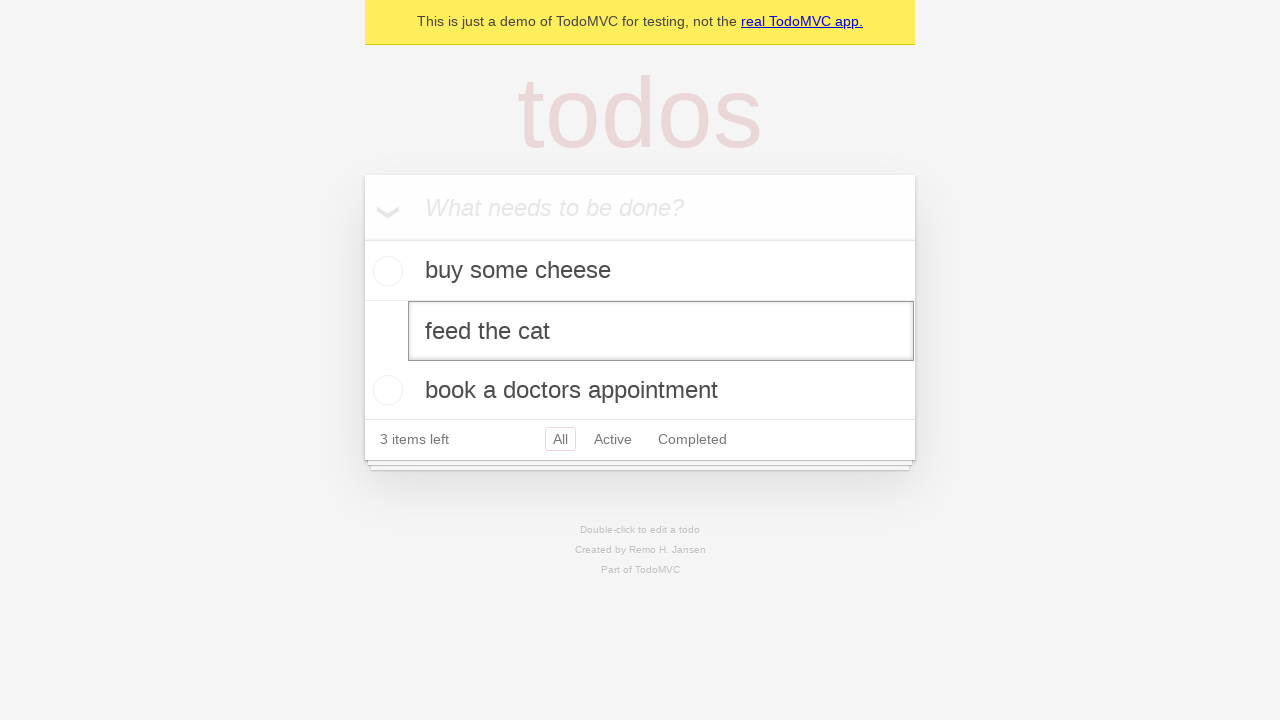

Cleared edit input field to empty string on [data-testid='todo-item'] >> nth=1 >> internal:role=textbox[name="Edit"i]
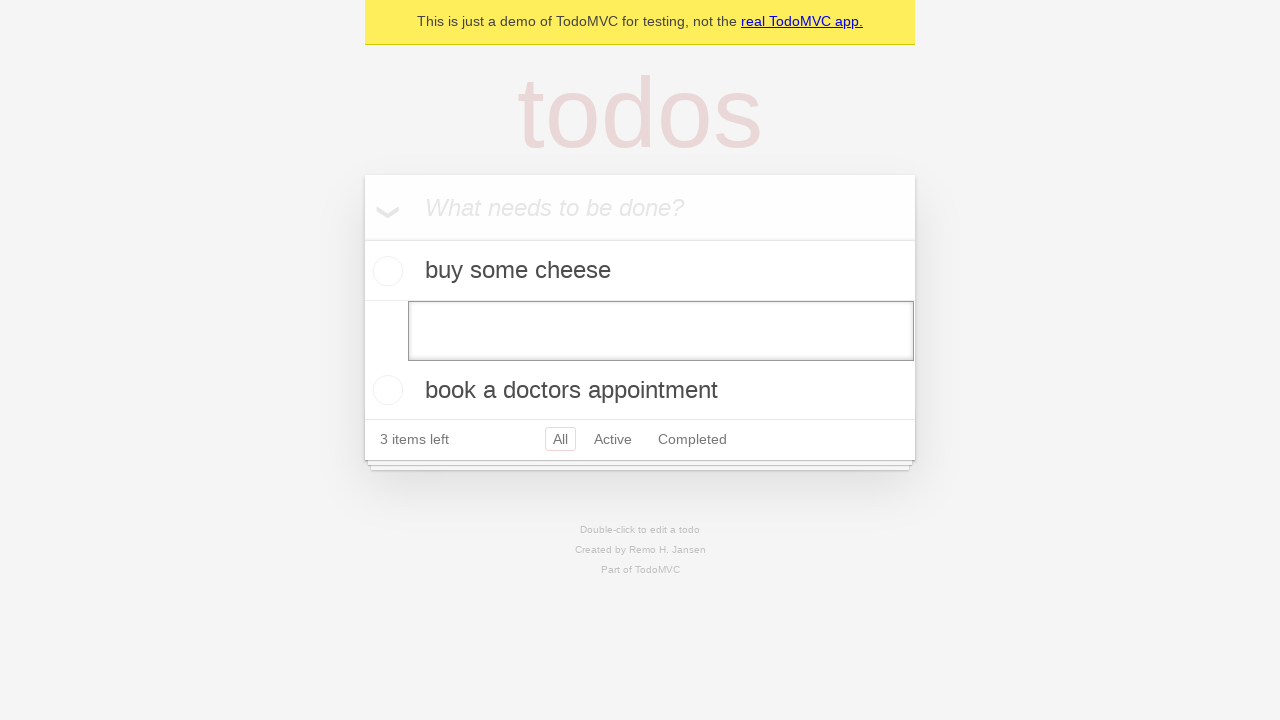

Pressed Enter to confirm edit and remove item on [data-testid='todo-item'] >> nth=1 >> internal:role=textbox[name="Edit"i]
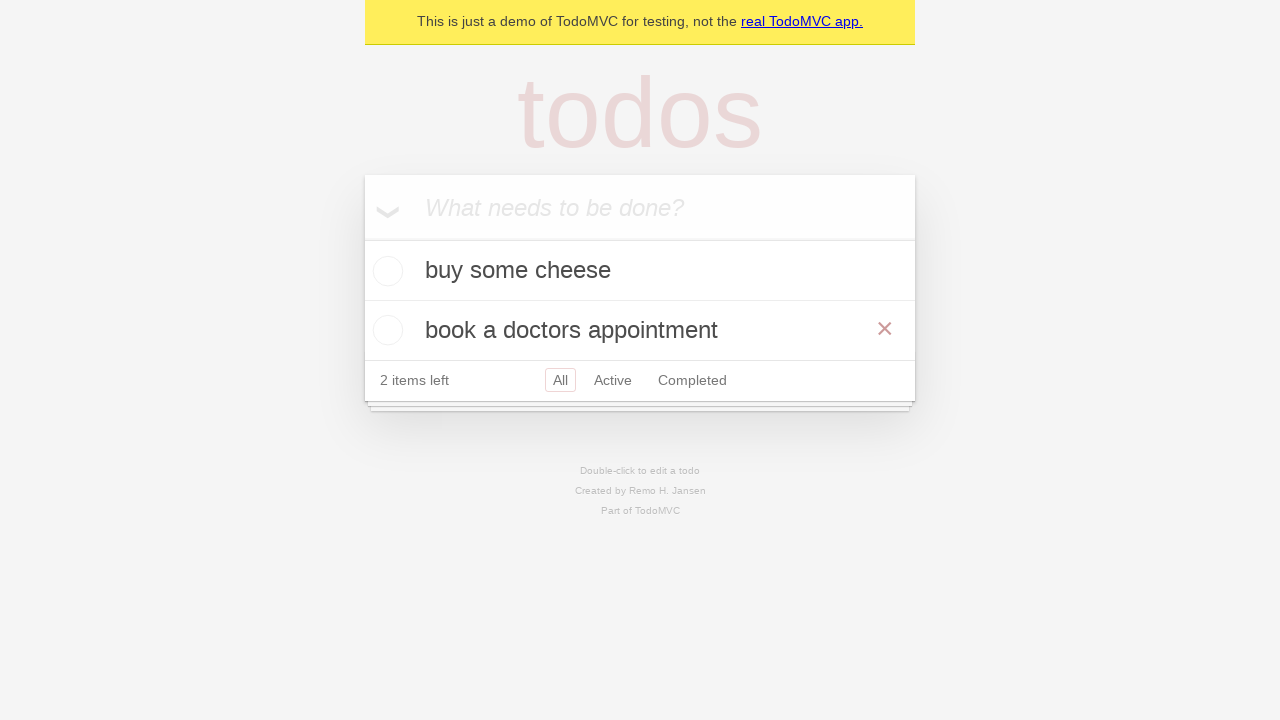

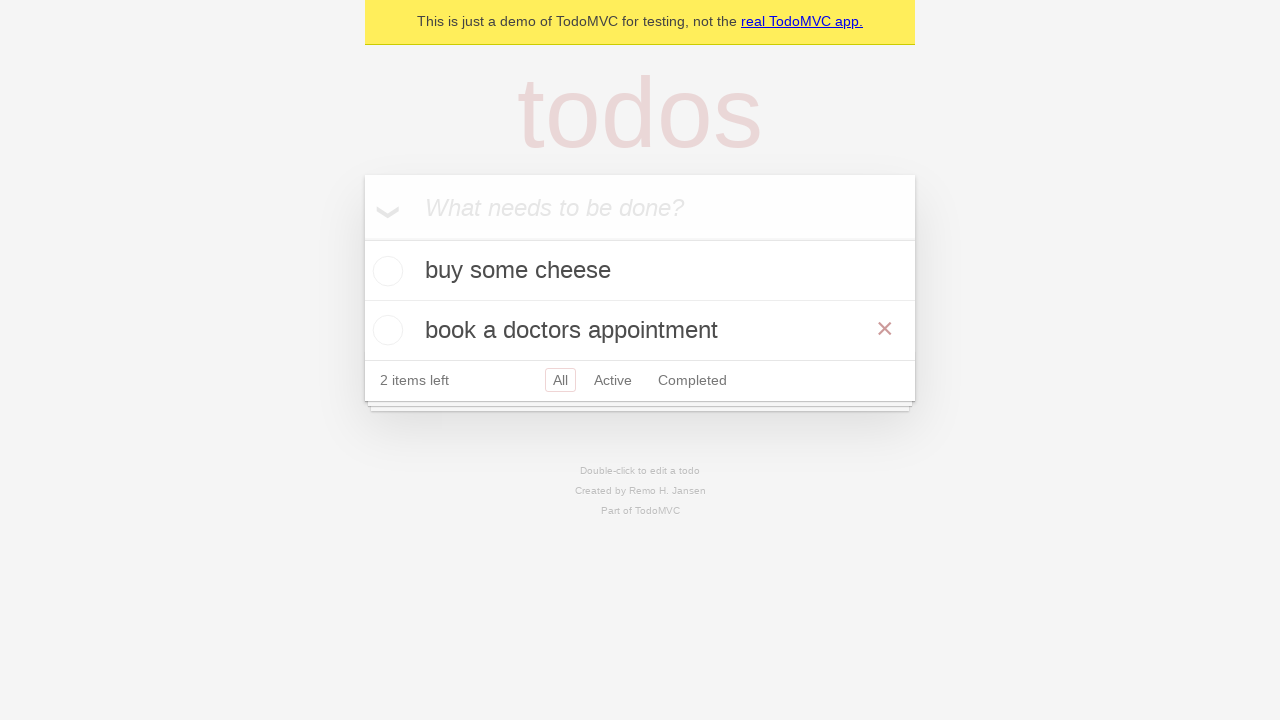